Tests that the Email label is displayed on the Forgot Password page

Starting URL: https://cannatrader-frontend.vercel.app/home

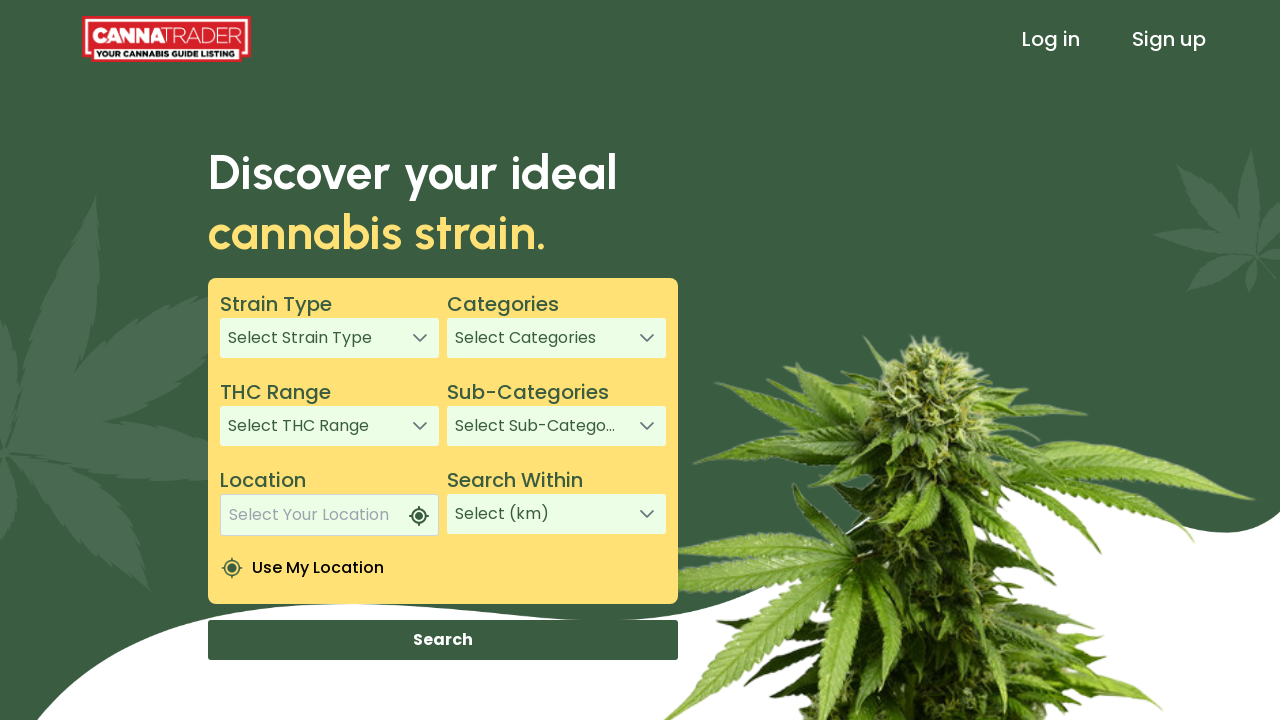

Clicked on Log in link at (1051, 39) on text=Log in
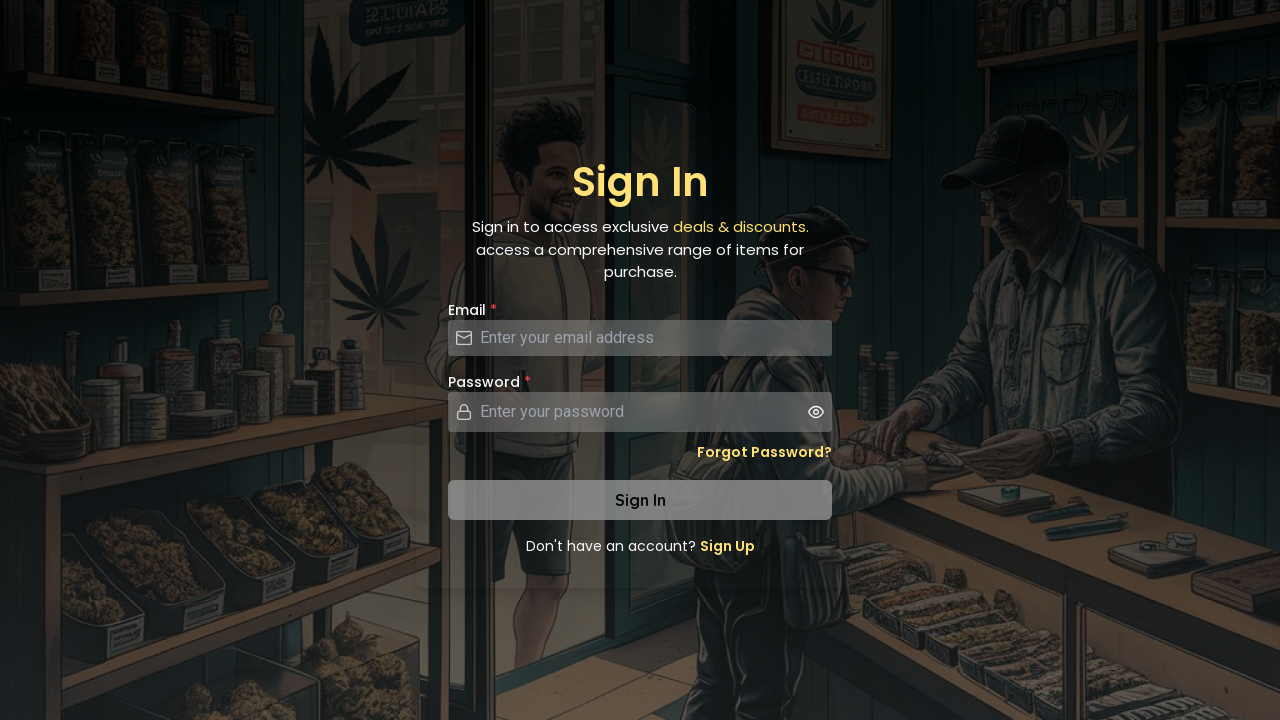

Clicked on Forgot Password link at (764, 452) on a.text-sm.font-semibold.hover\:underline.text-secondary
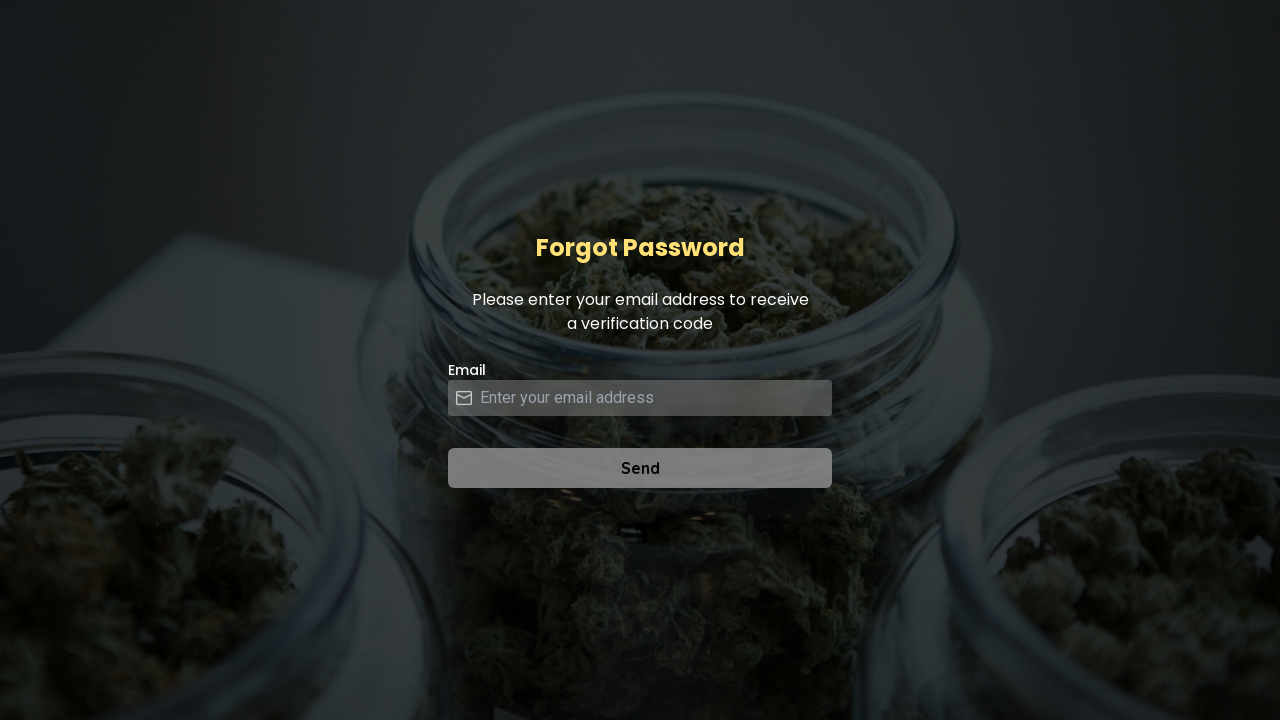

Email label appeared on Forgot Password page
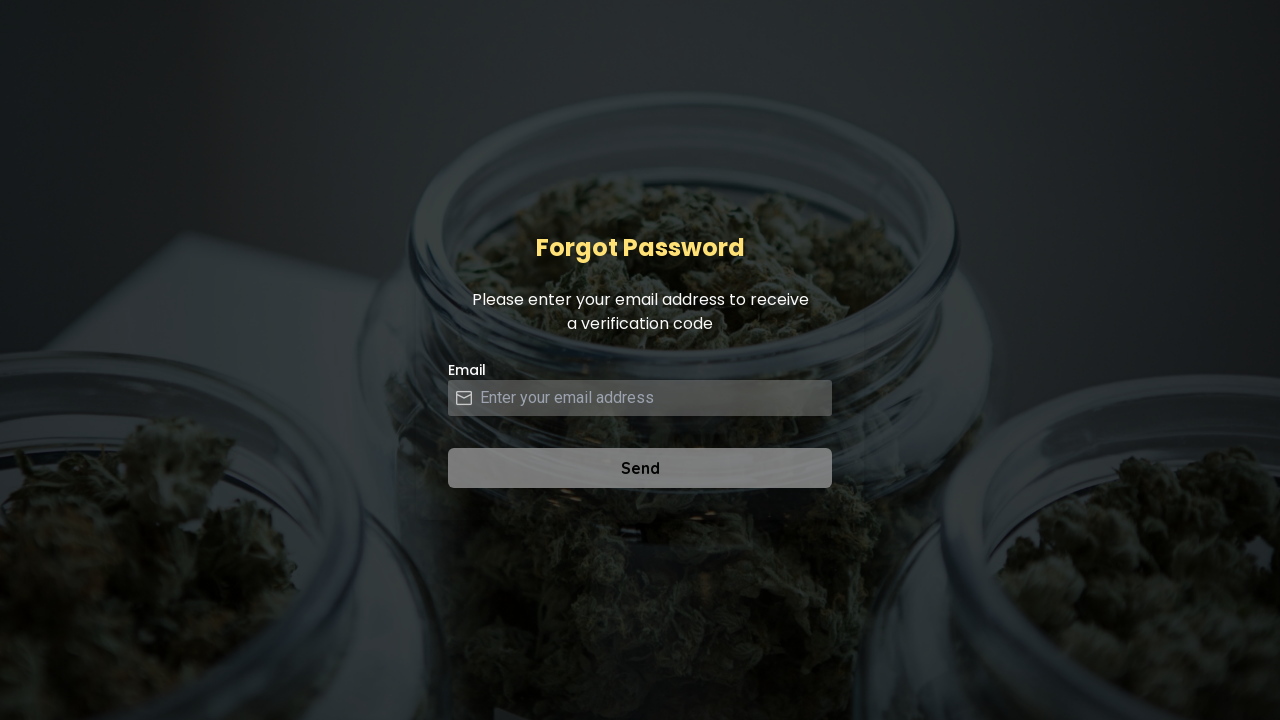

Verified that Email label text is correct
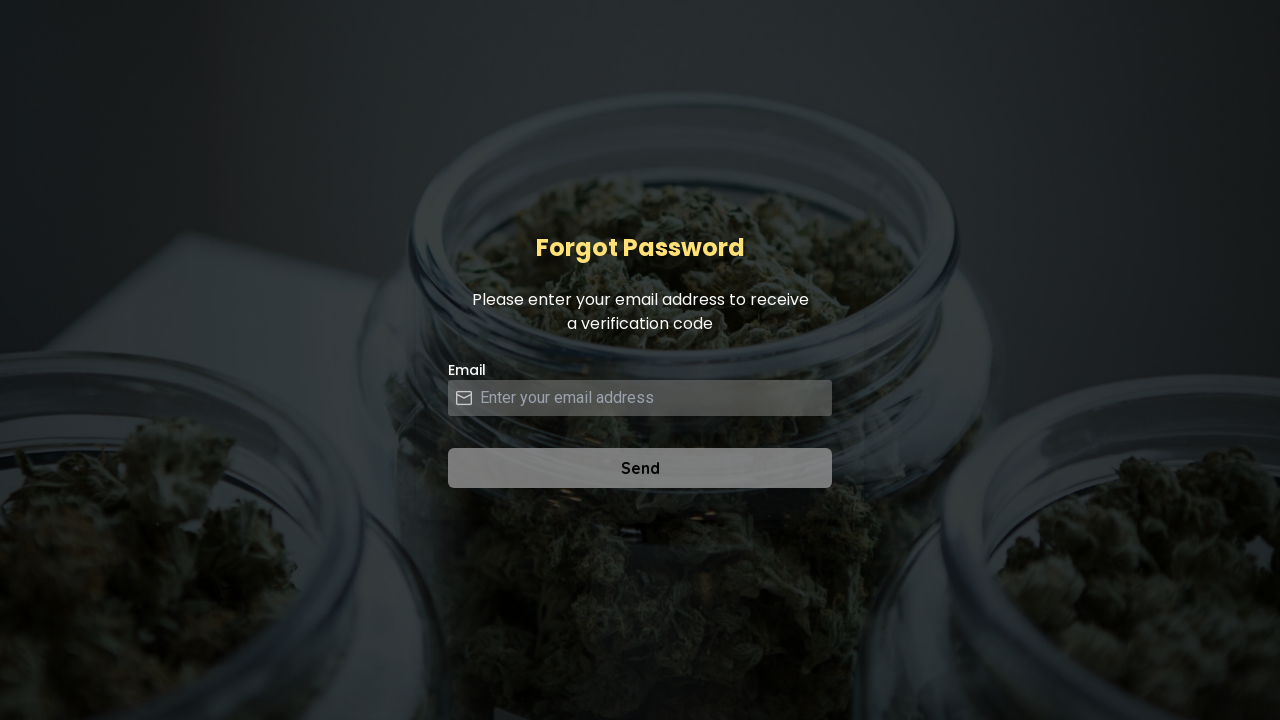

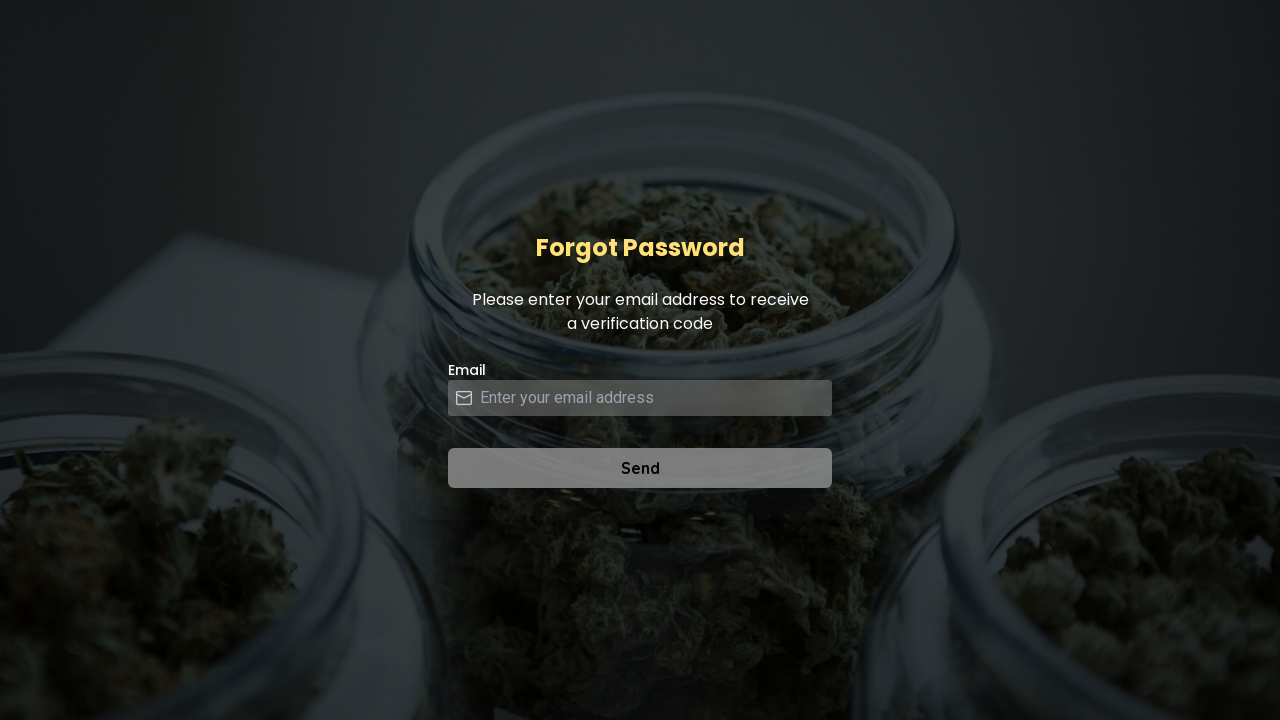